Tests string concatenation of two strings ("gs" + "bu" = "gsbu") using the Basic Calculator with Prototype build selected

Starting URL: https://testsheepnz.github.io/BasicCalculator.html

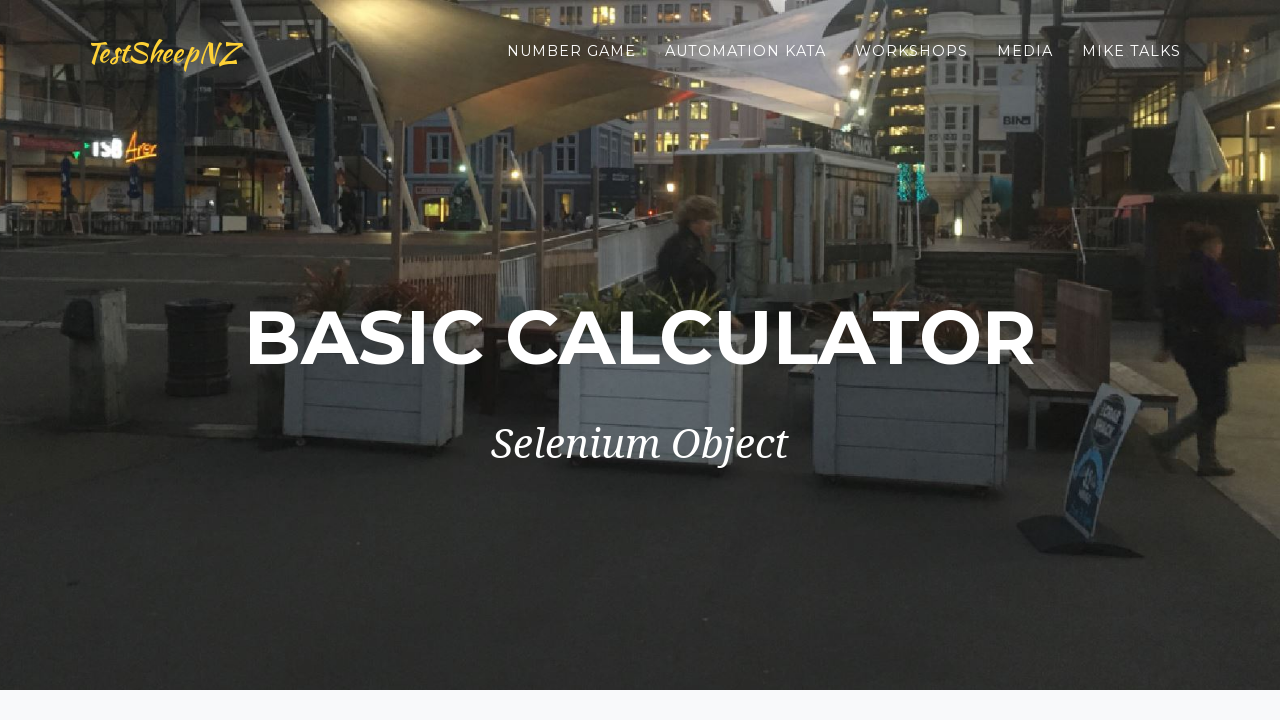

Scrolled to bottom of page
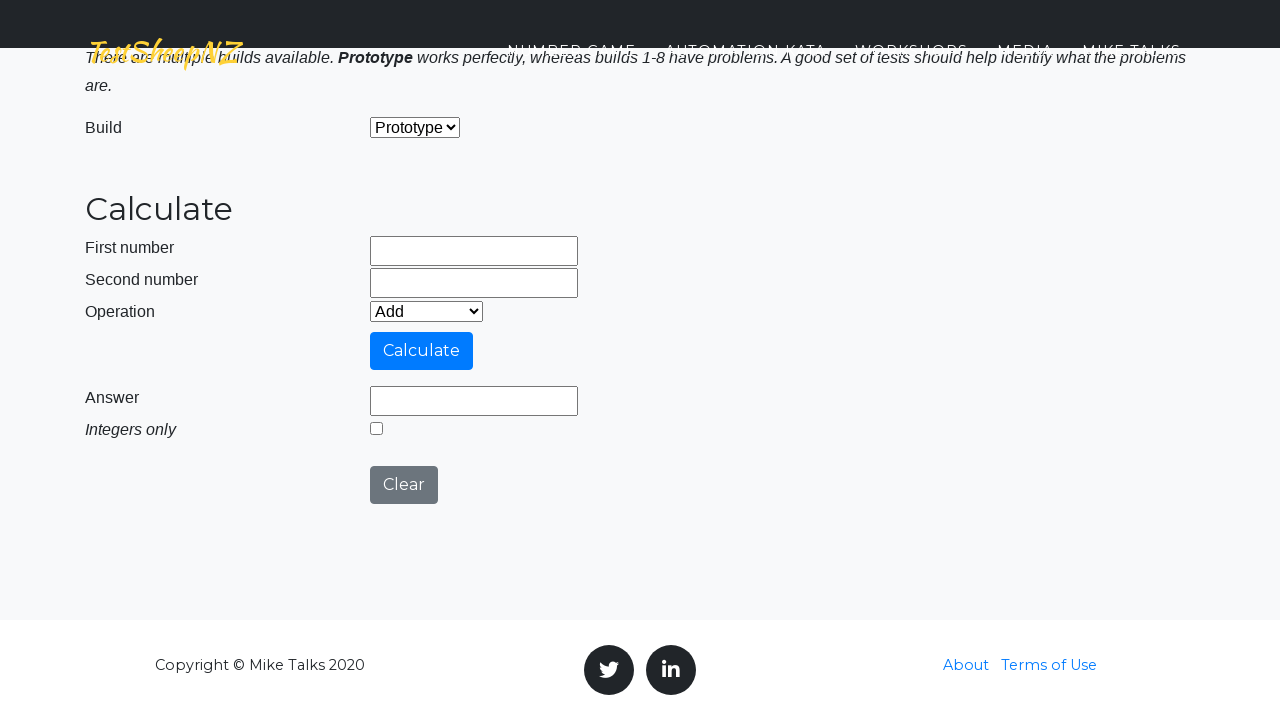

Selected 'Prototype' build from dropdown on #selectBuild
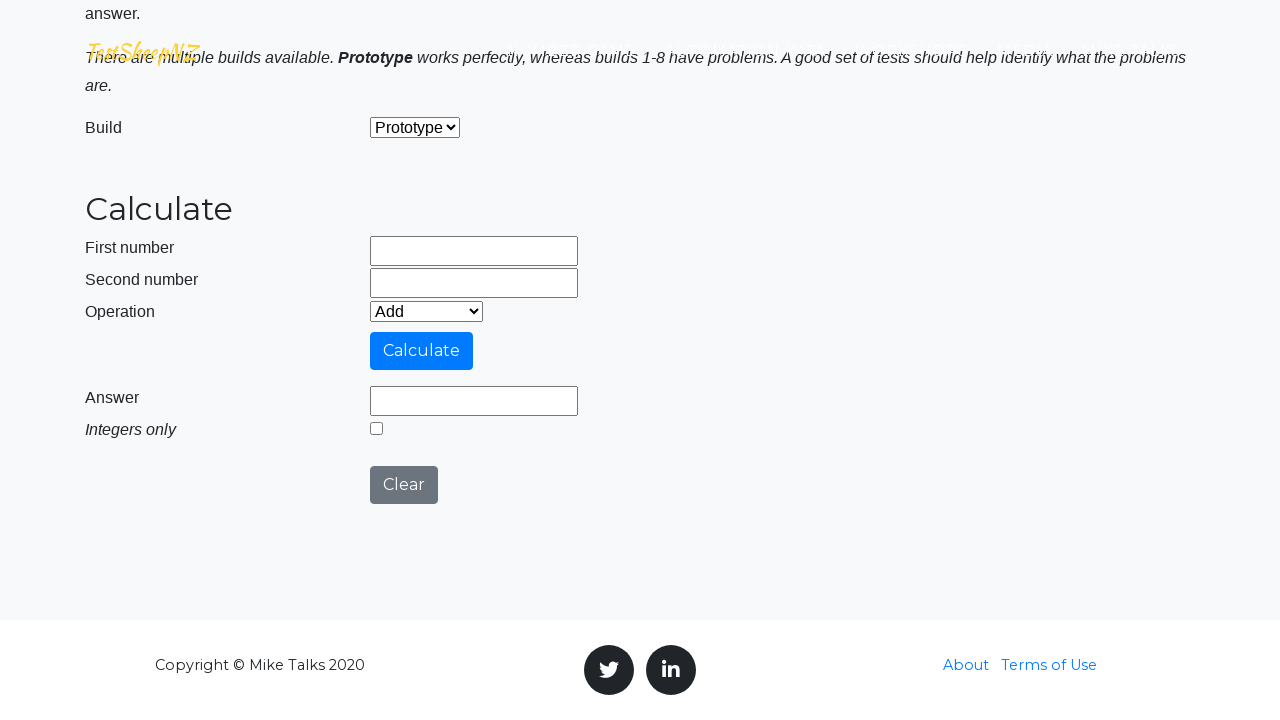

Entered 'gs' in first number field on #number1Field
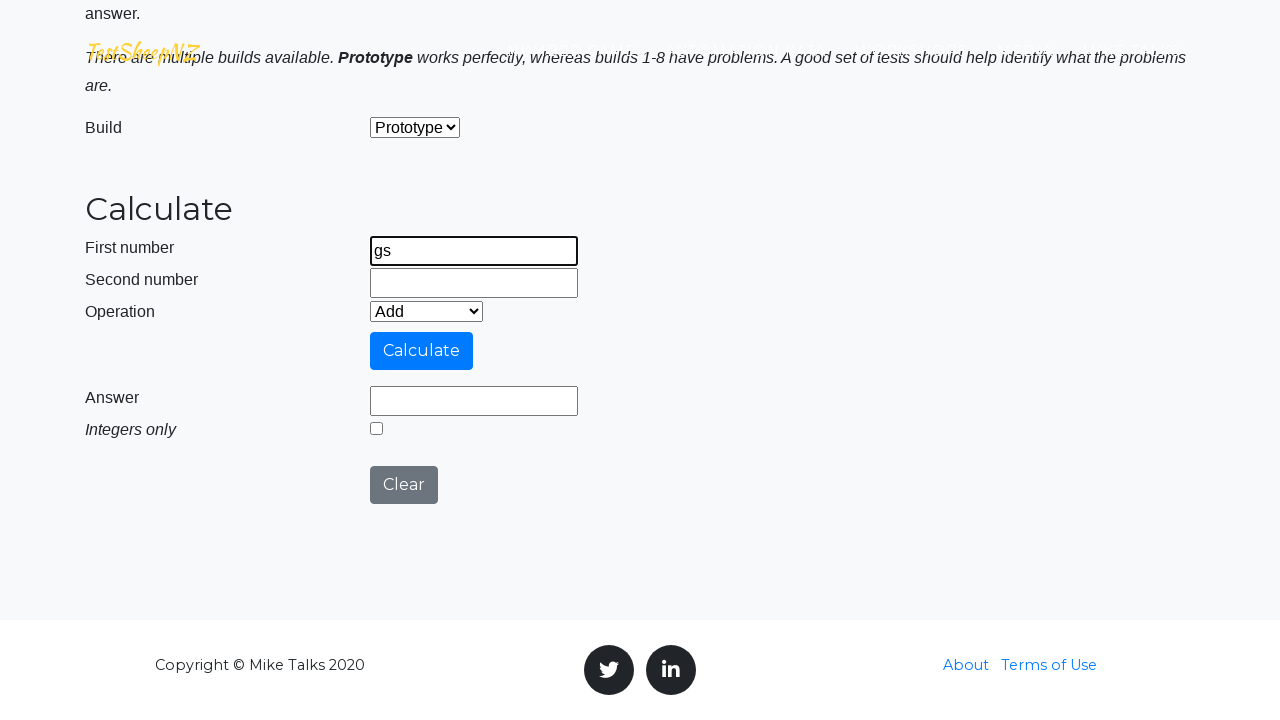

Entered 'bu' in second number field on #number2Field
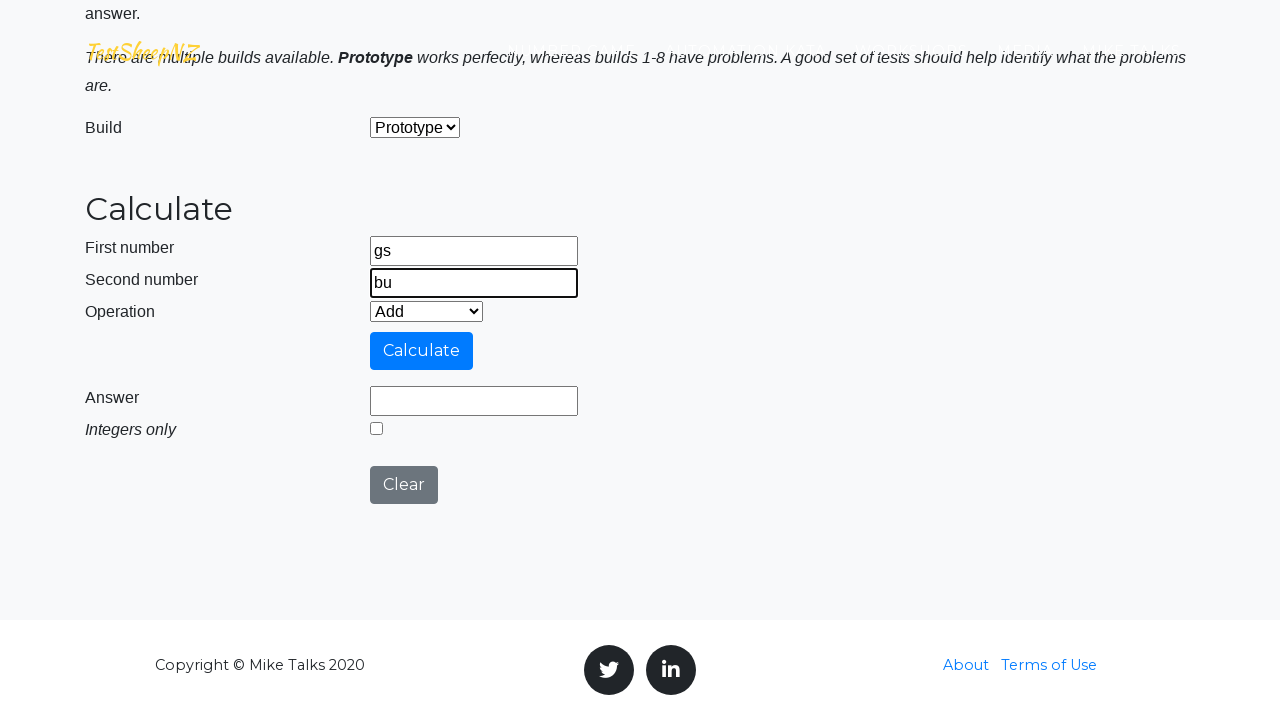

Selected 'Concatenate' operation from dropdown on #selectOperationDropdown
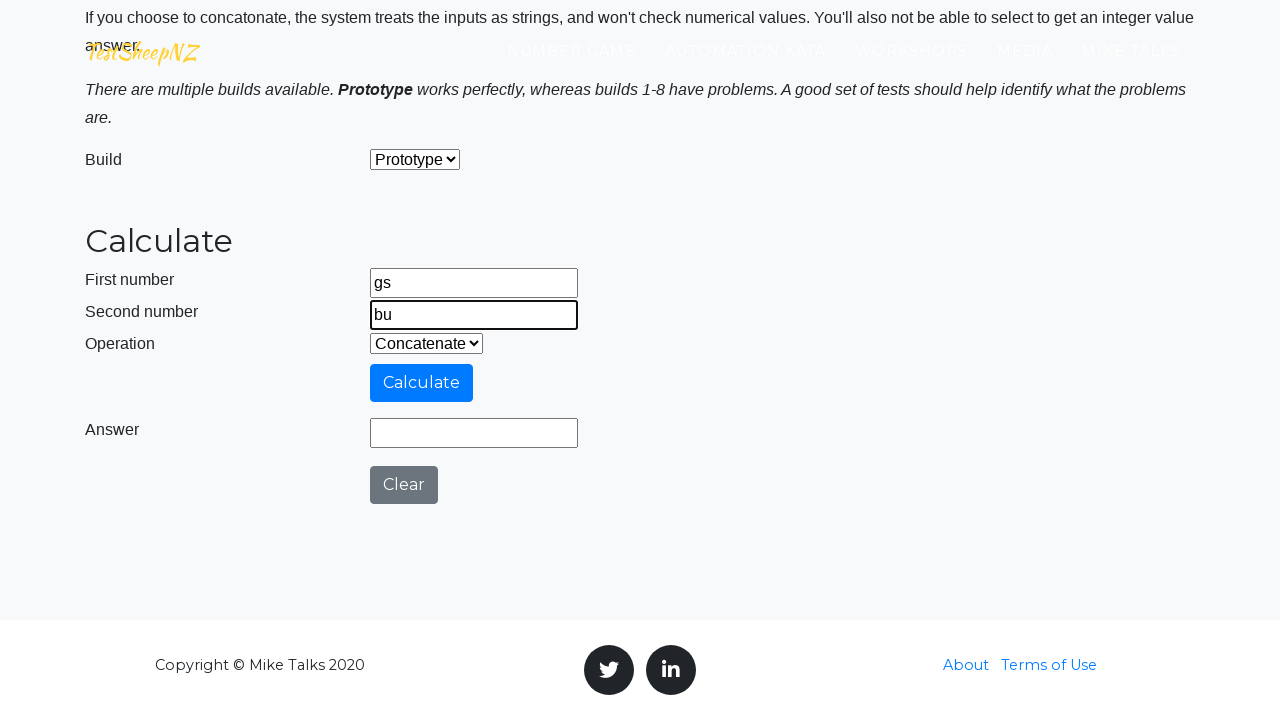

Clicked Calculate button at (422, 383) on #calculateButton
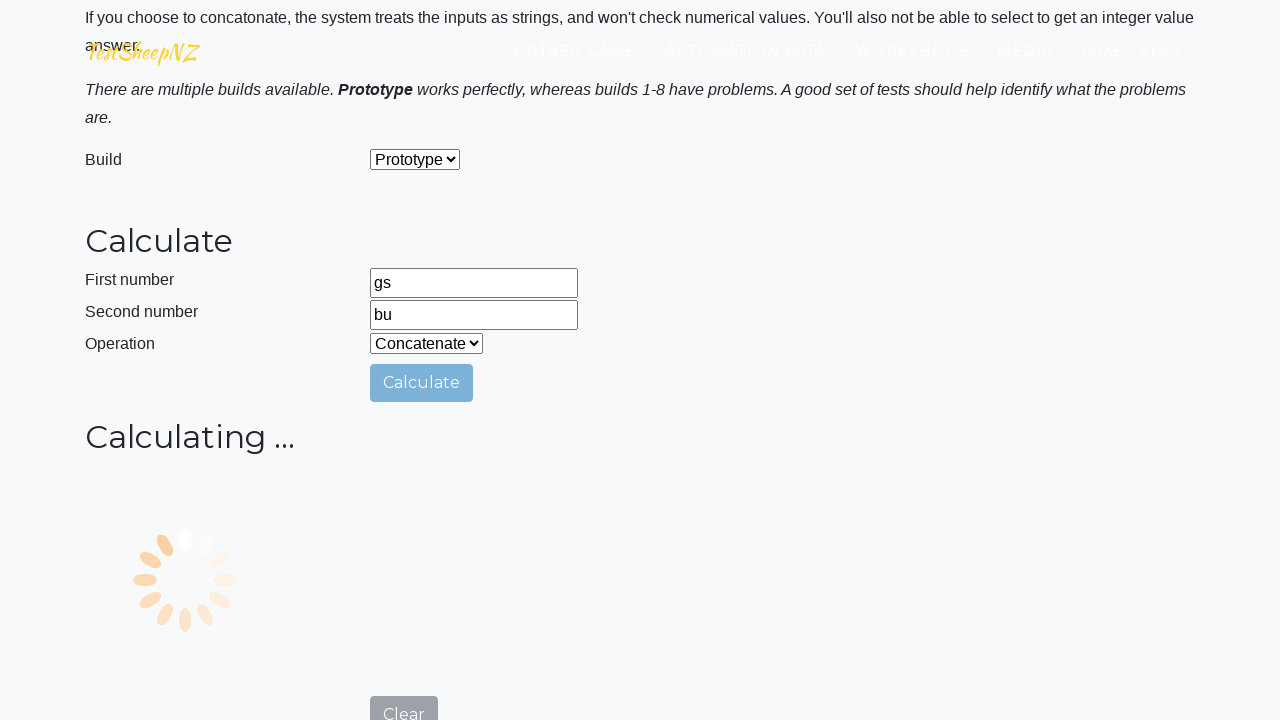

Answer field loaded and is visible
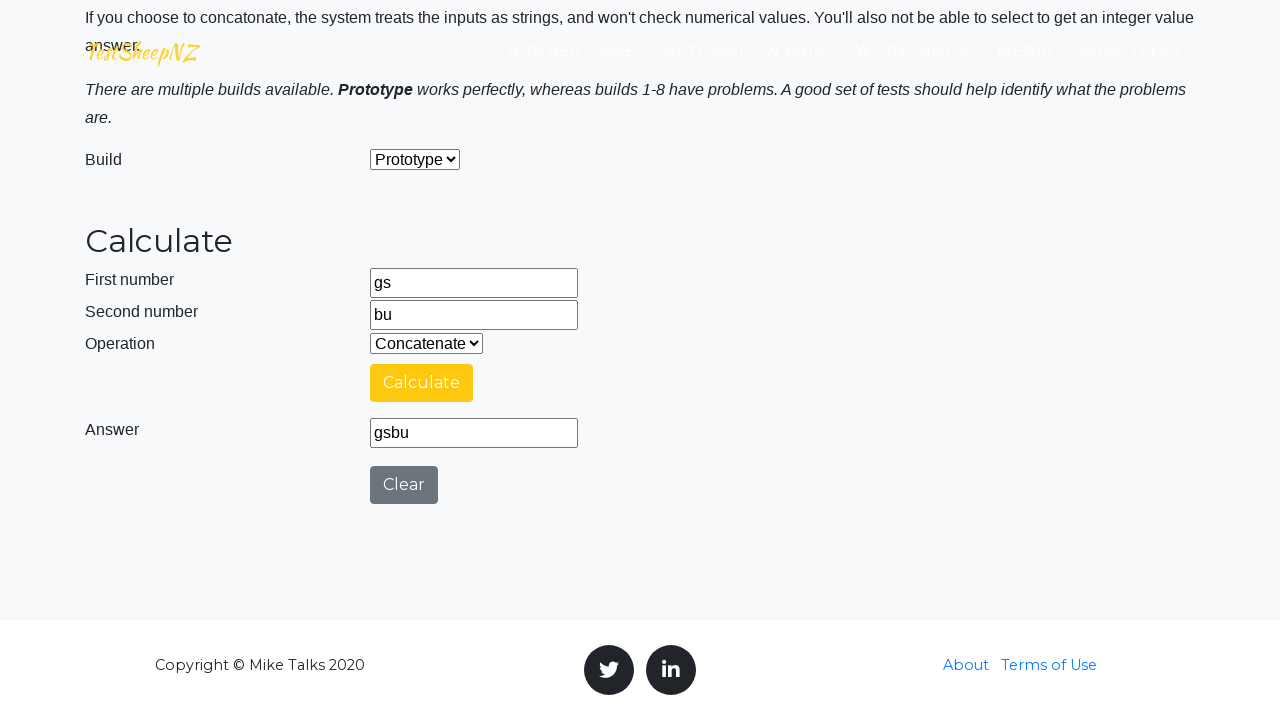

Retrieved answer value: 'gsbu'
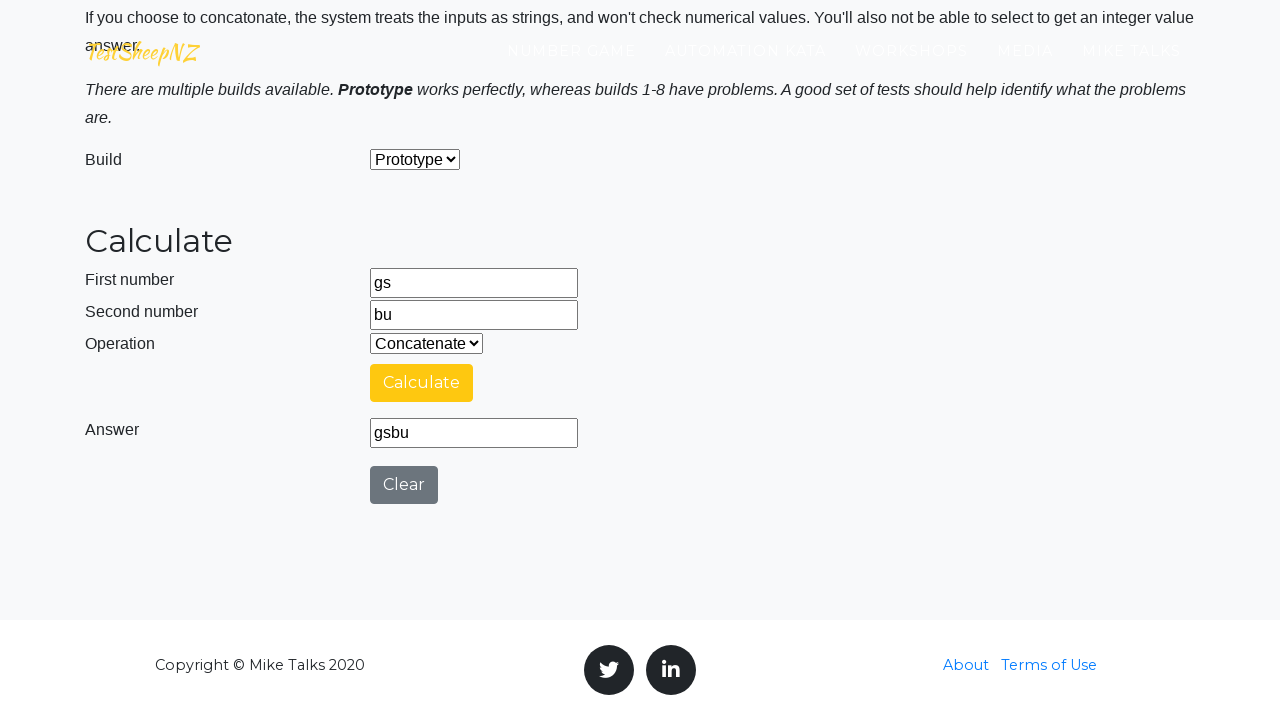

Verified concatenation result is correct: 'gsbu'
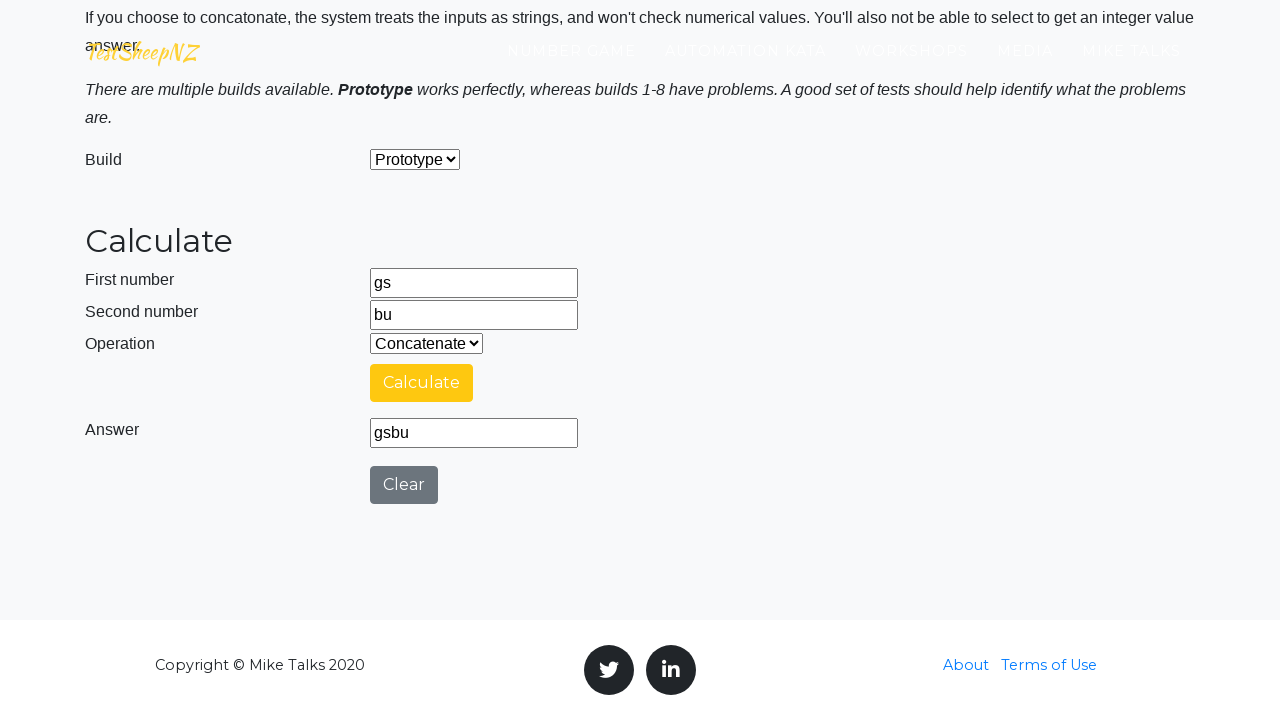

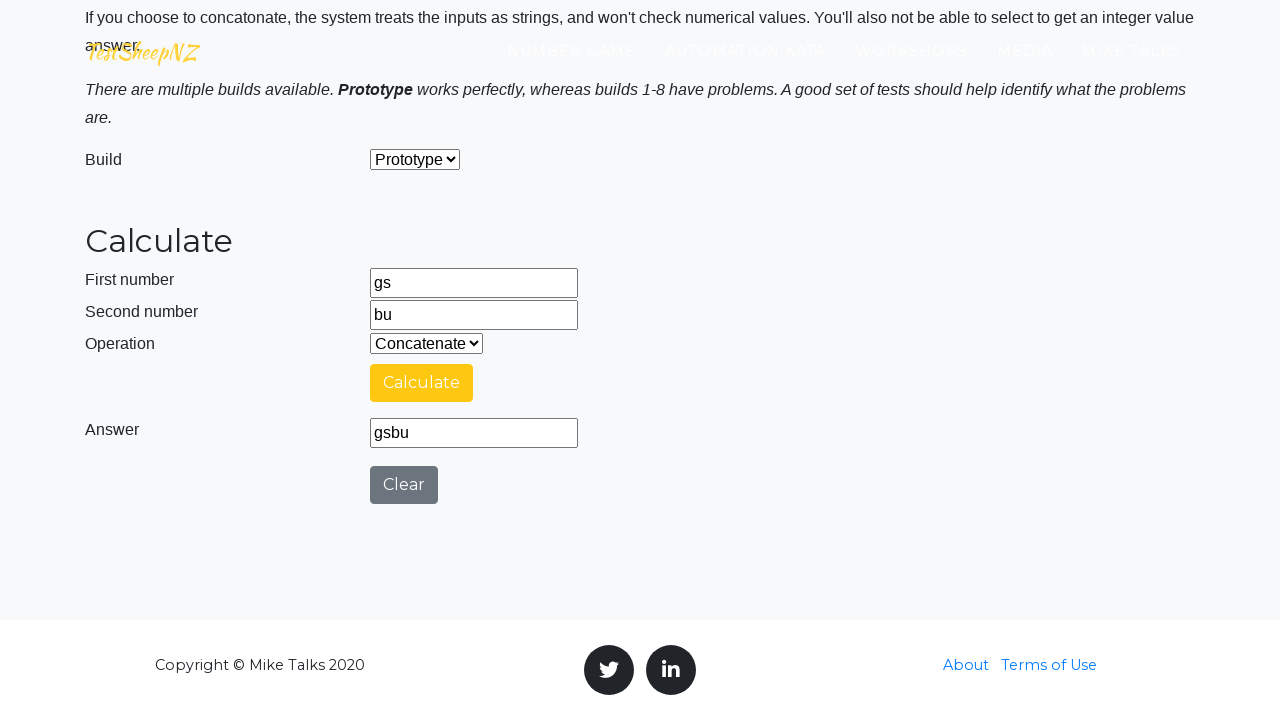